Tests checkbox functionality by clicking a checkbox and verifying it becomes checked

Starting URL: https://rahulshettyacademy.com/AutomationPractice/

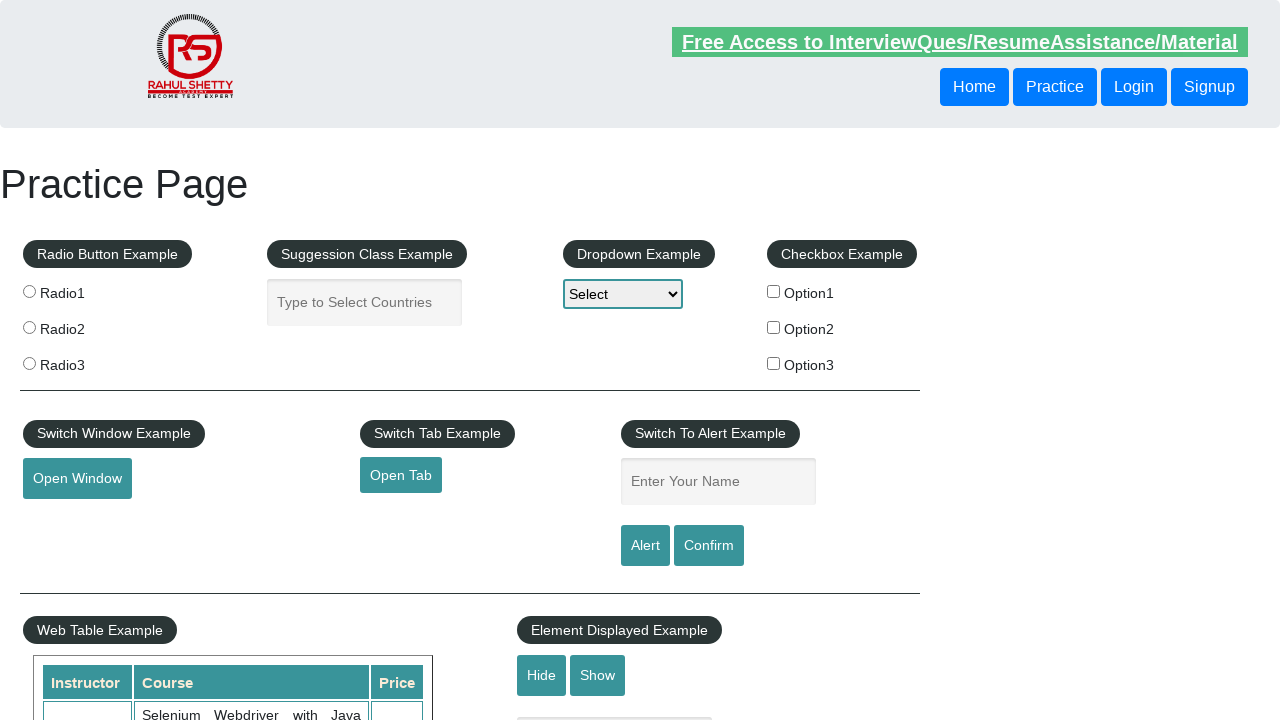

Clicked checkbox option 3 at (774, 363) on input#checkBoxOption3
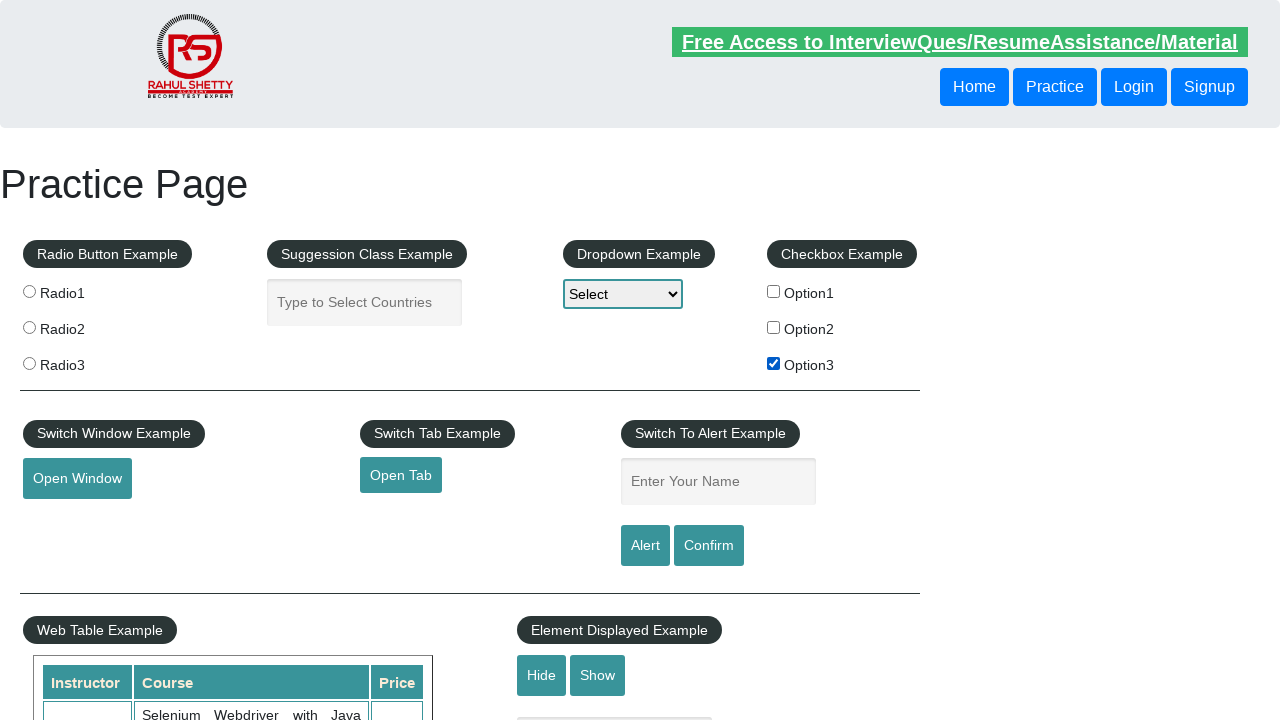

Verified checkbox option 3 is checked
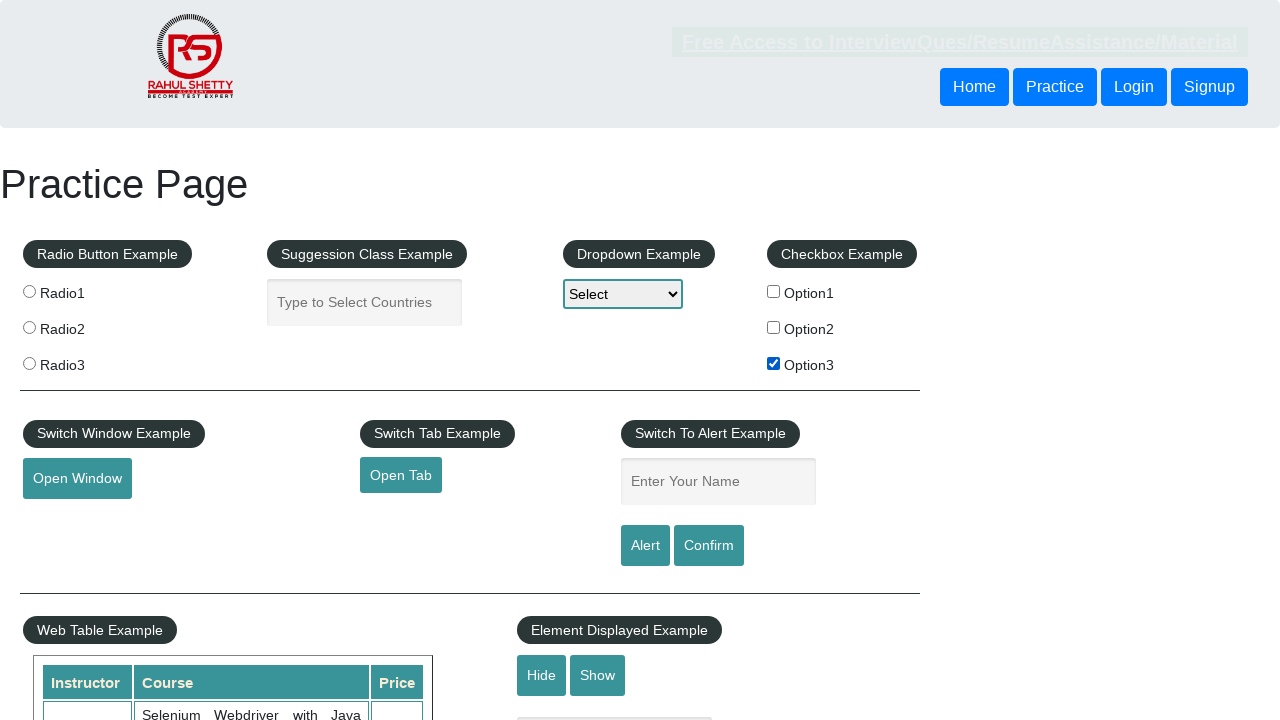

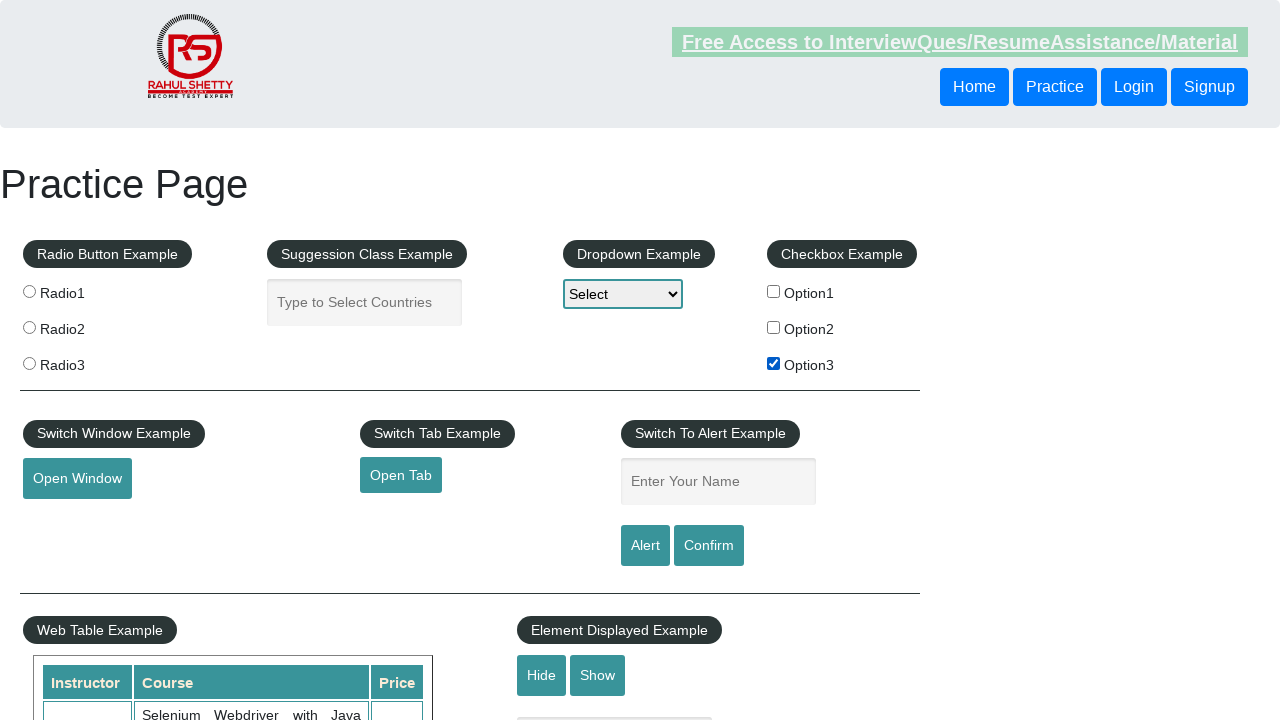